Tests the dynamic loading functionality by clicking on Example 1 link, starting the loading process, and verifying that the dynamically loaded element becomes visible after loading completes

Starting URL: https://the-internet.herokuapp.com/dynamic_loading

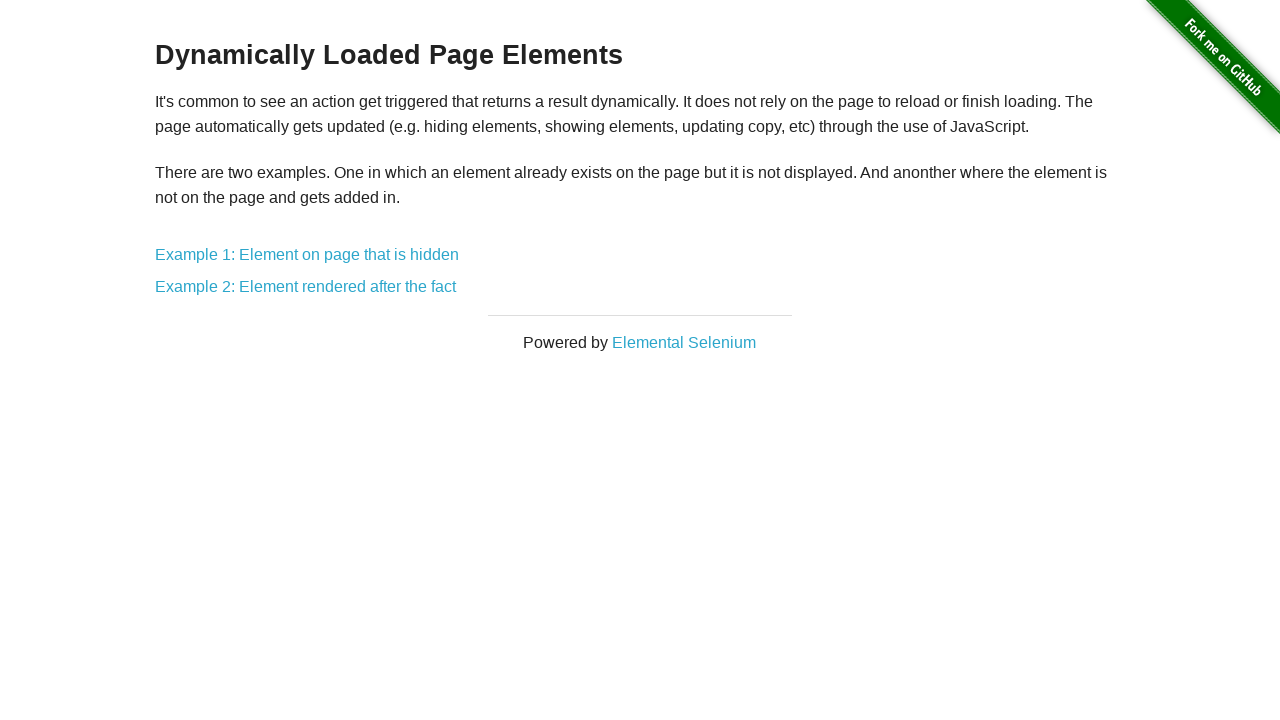

Clicked on Example 1 link to navigate to dynamic loading page at (307, 255) on a[href='/dynamic_loading/1']
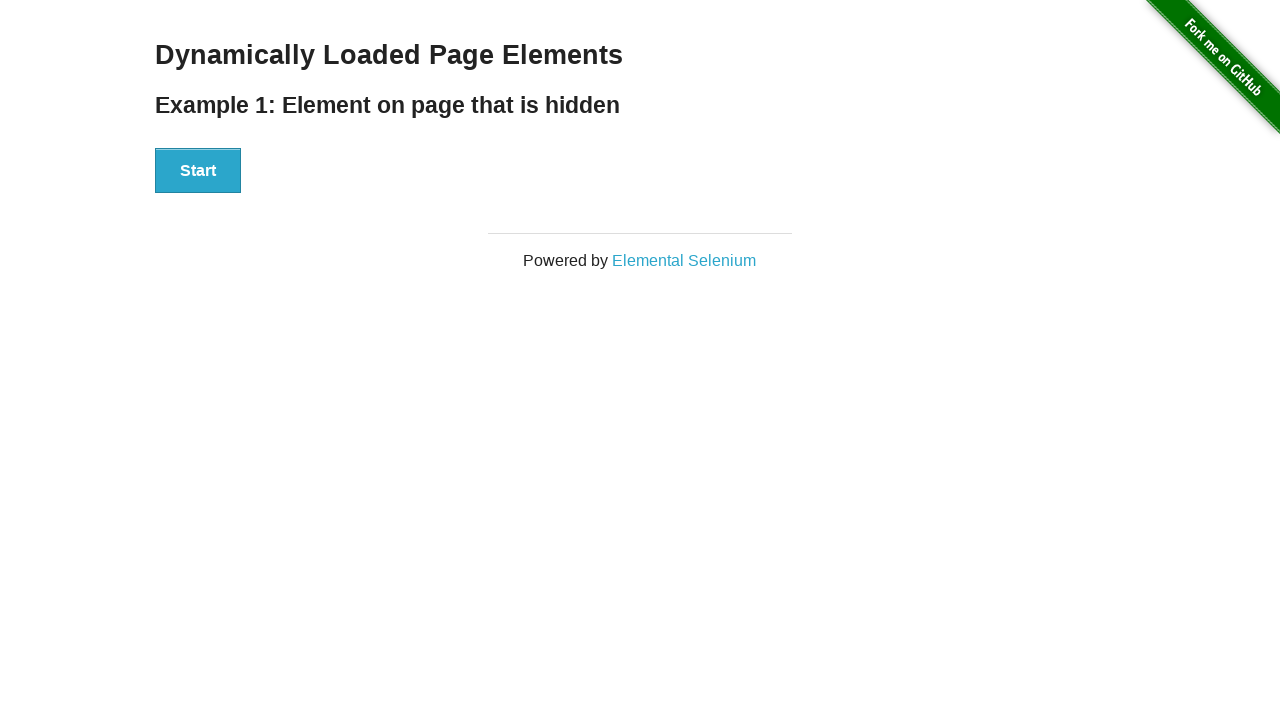

Clicked the Start button to begin the loading process at (198, 171) on button:has-text('Start')
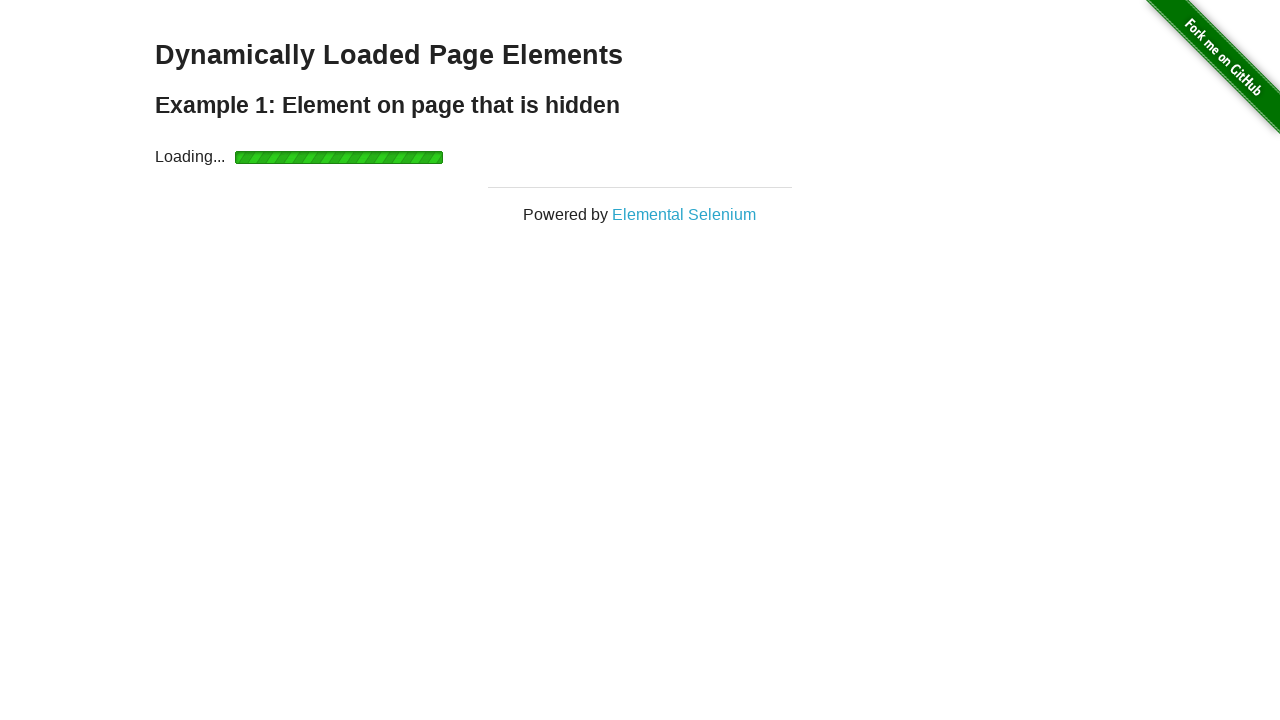

Waited for the dynamically loaded element to become visible
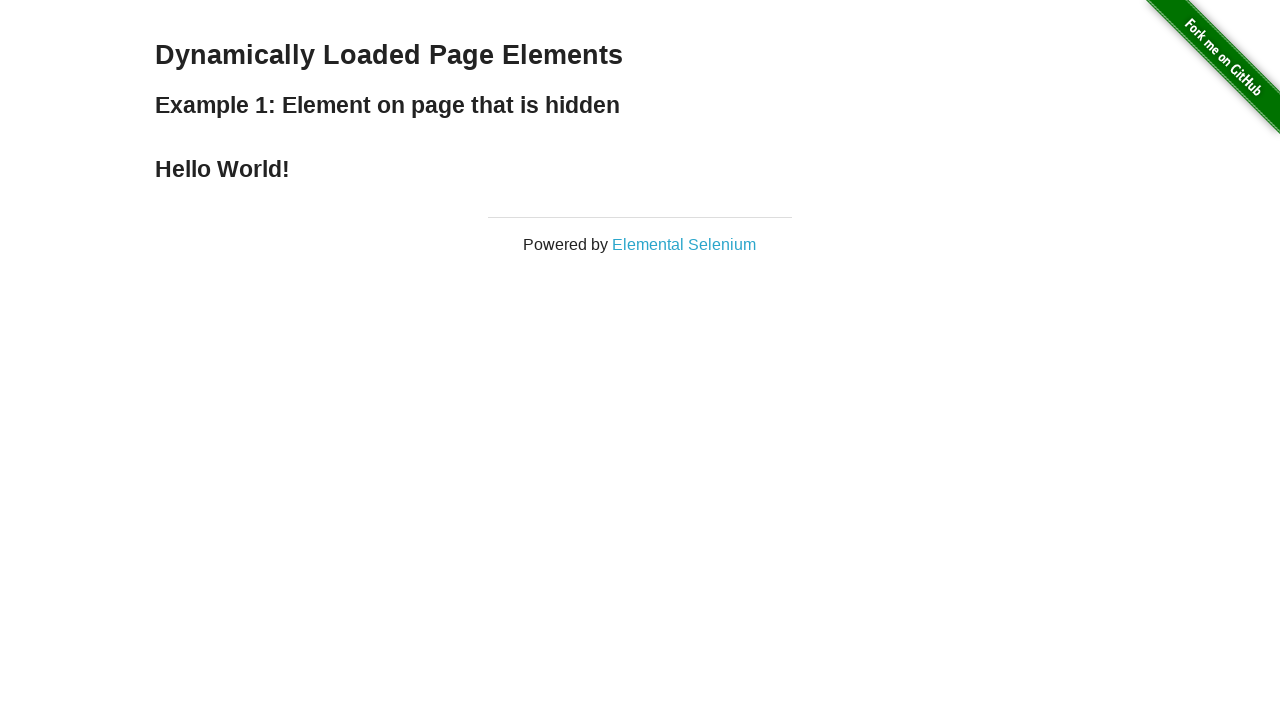

Verified that the loaded element is visible
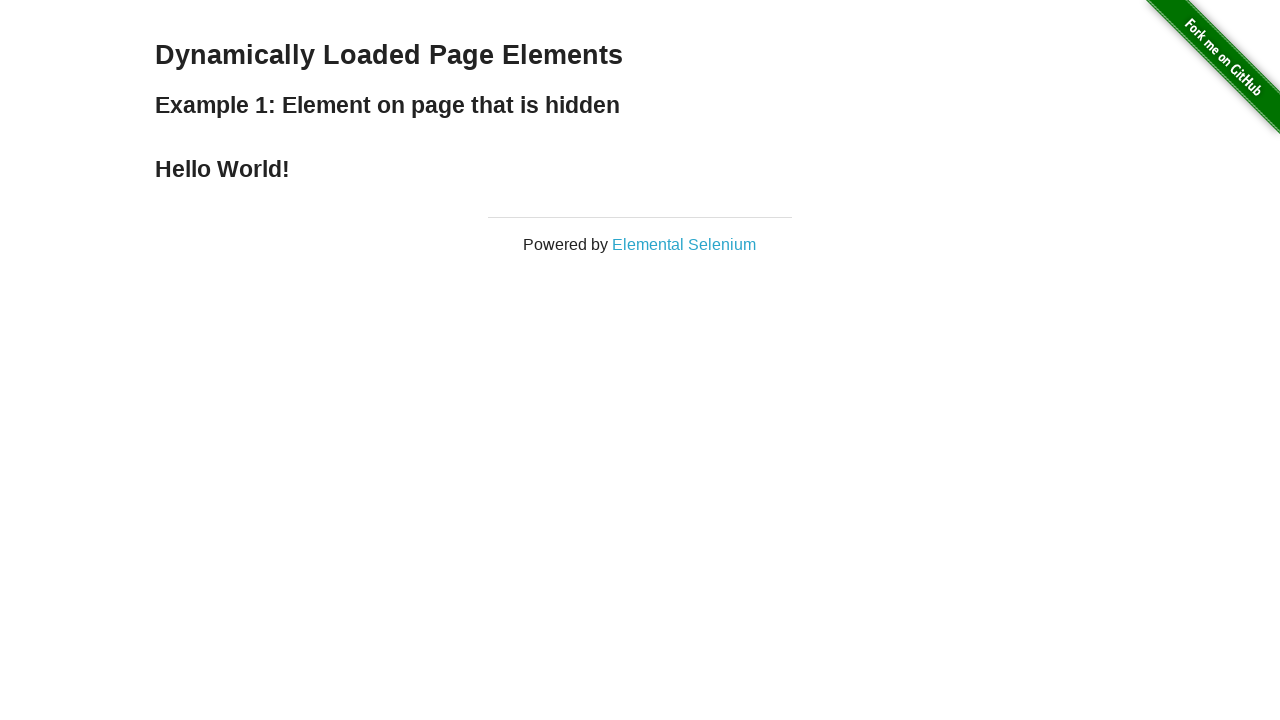

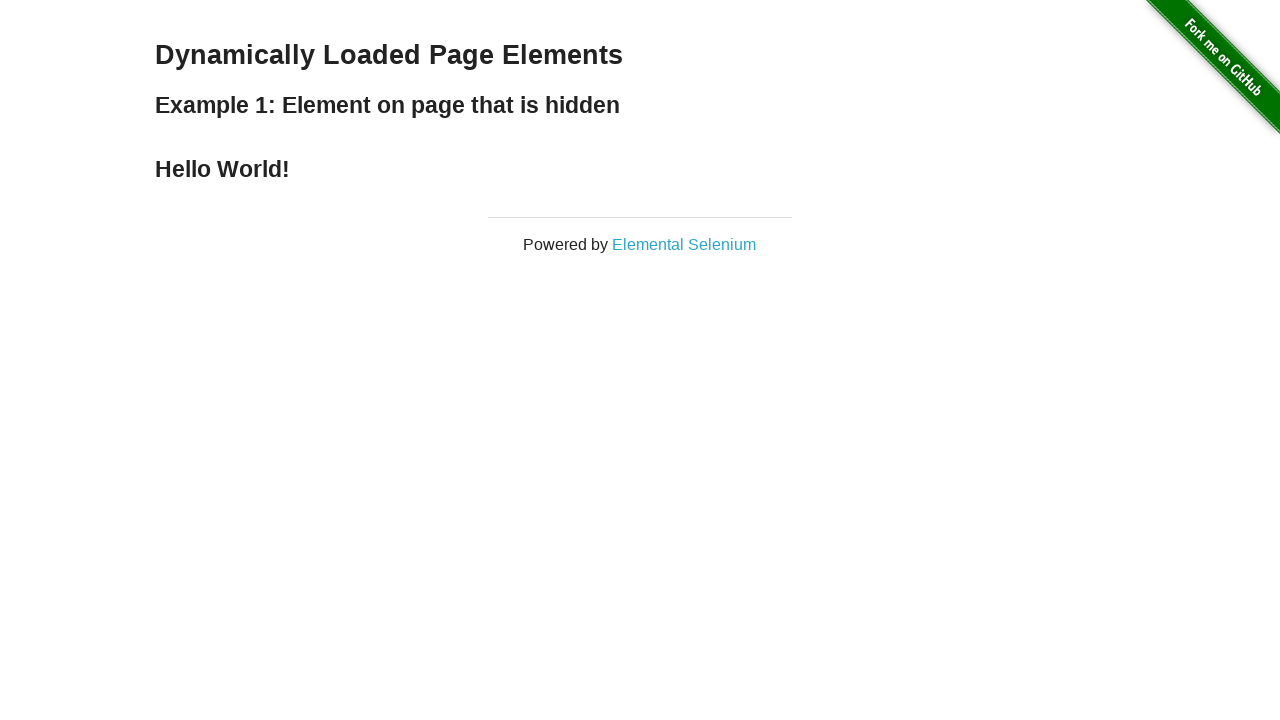